Tests JavaScript alert handling by clicking a button that triggers an alert popup, then accepting the alert dialog

Starting URL: http://www.tizag.com/javascriptT/javascriptalert.php

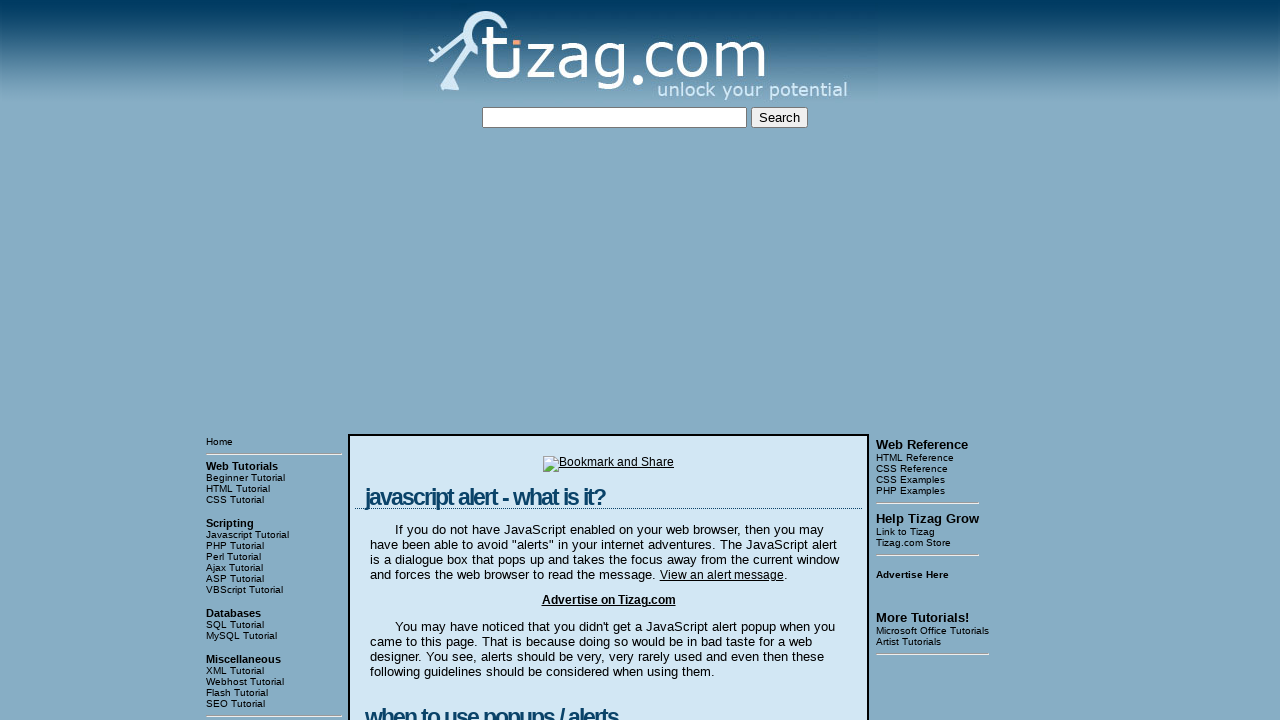

Set up dialog handler to accept alerts
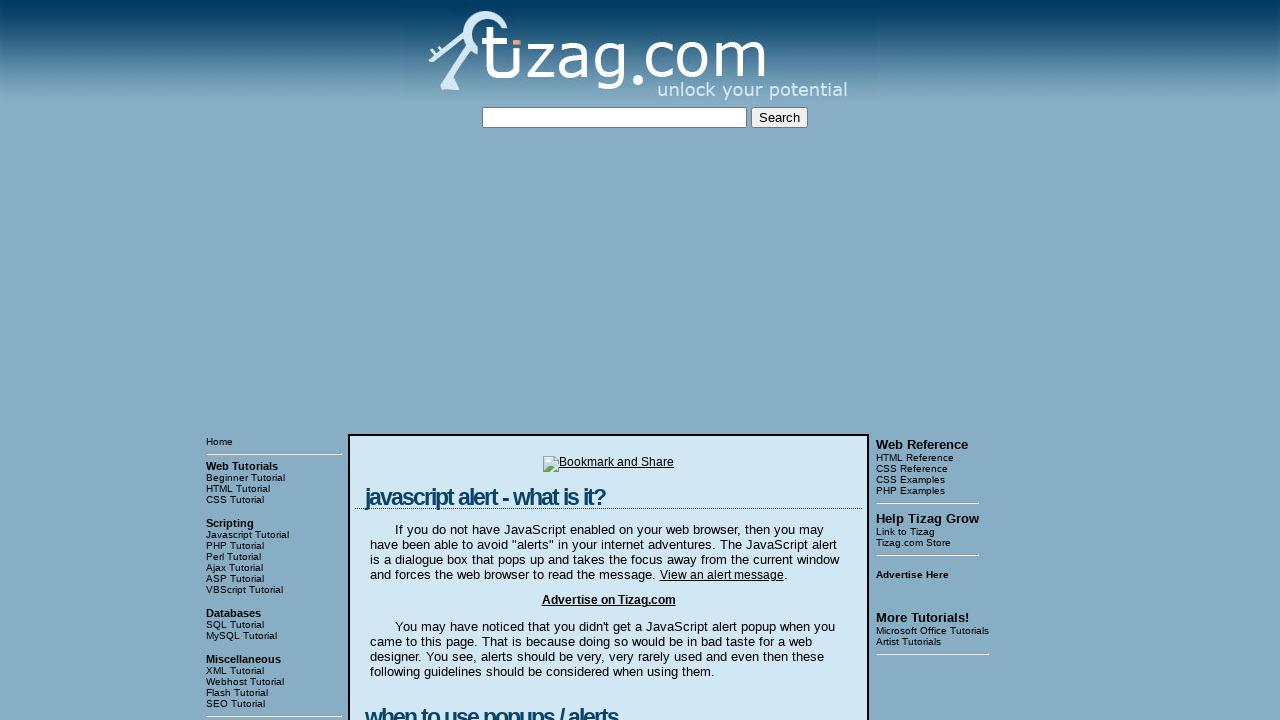

Clicked button to trigger JavaScript alert at (428, 361) on xpath=//html/body/table[3]/tbody/tr[1]/td[2]/table/tbody/tr/td/div[4]/form/input
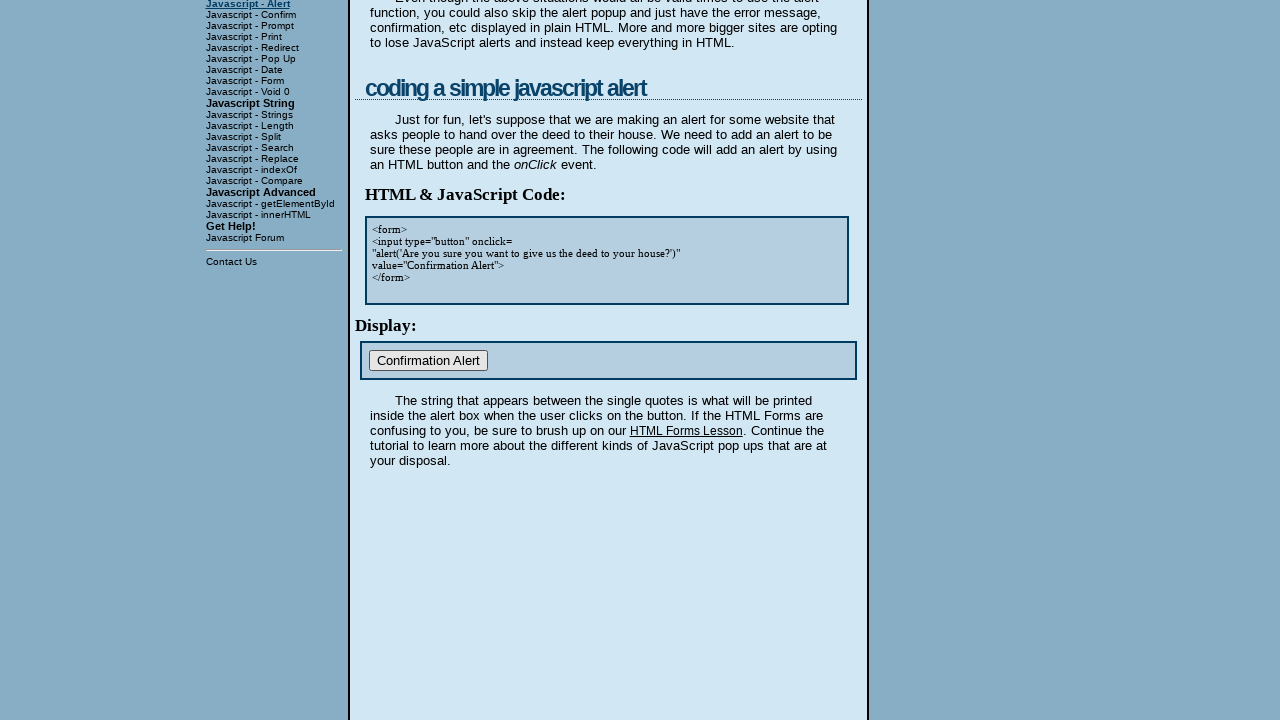

Waited for alert dialog to be handled
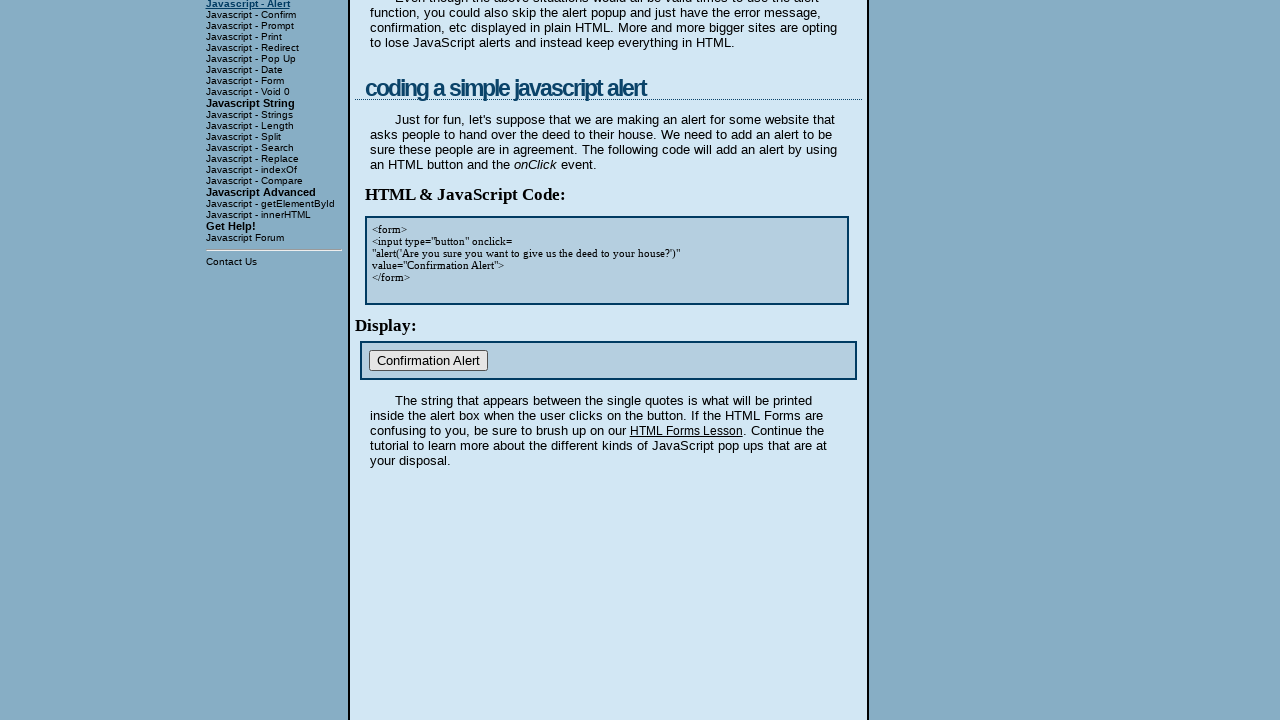

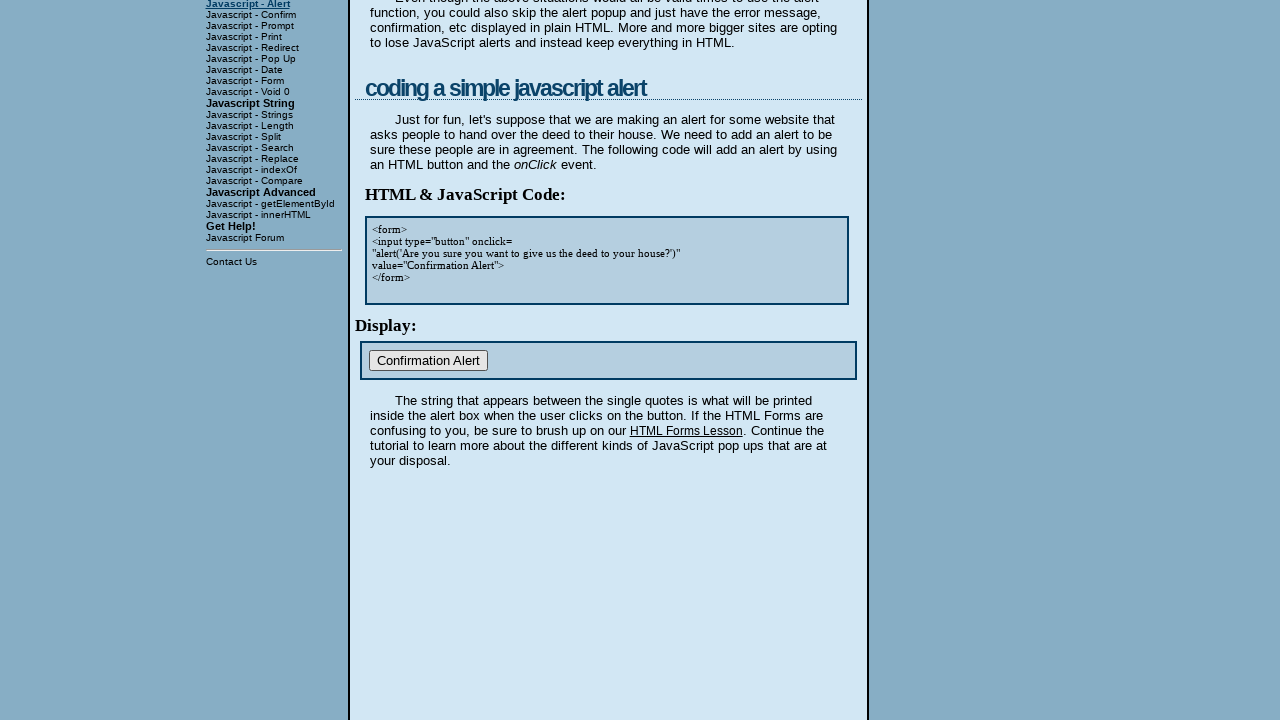